Tests a registration form by filling in personal information including name, email, phone, gender, hobbies, languages, skills, country, date of birth, and password fields

Starting URL: https://demo.automationtesting.in/Register.html

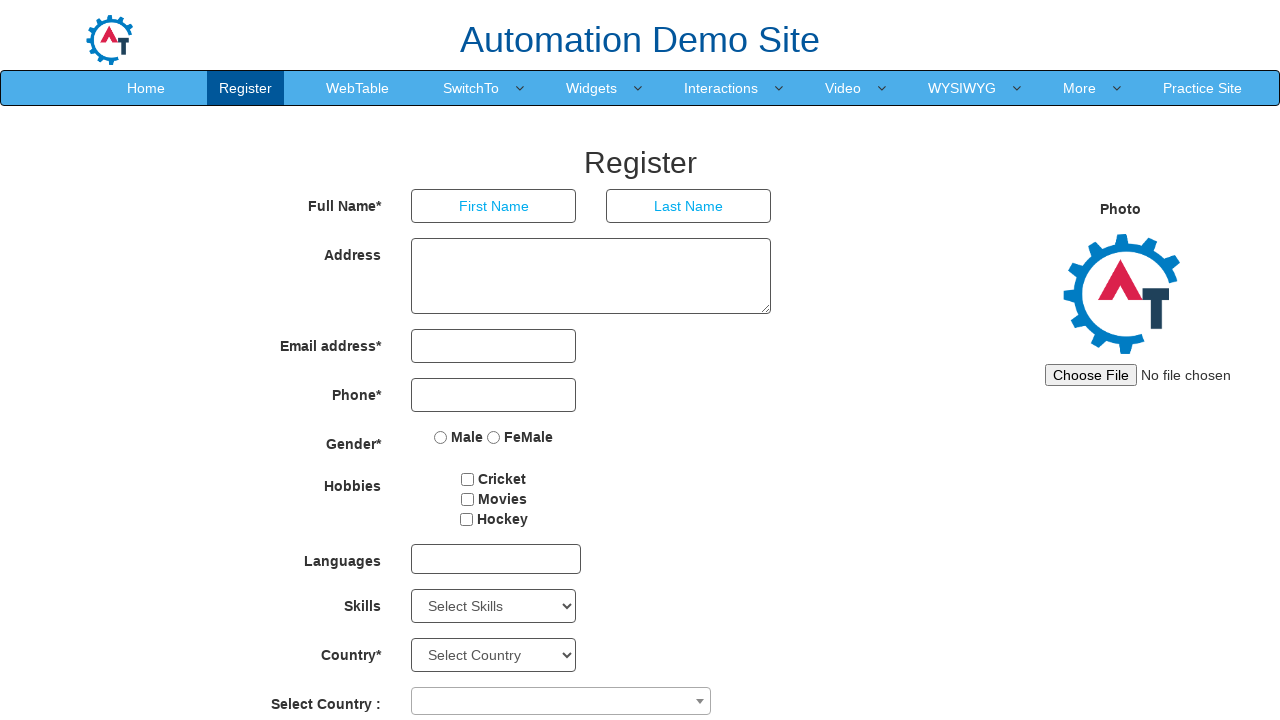

Filled first name field with 'Mani' on input[placeholder='First Name']
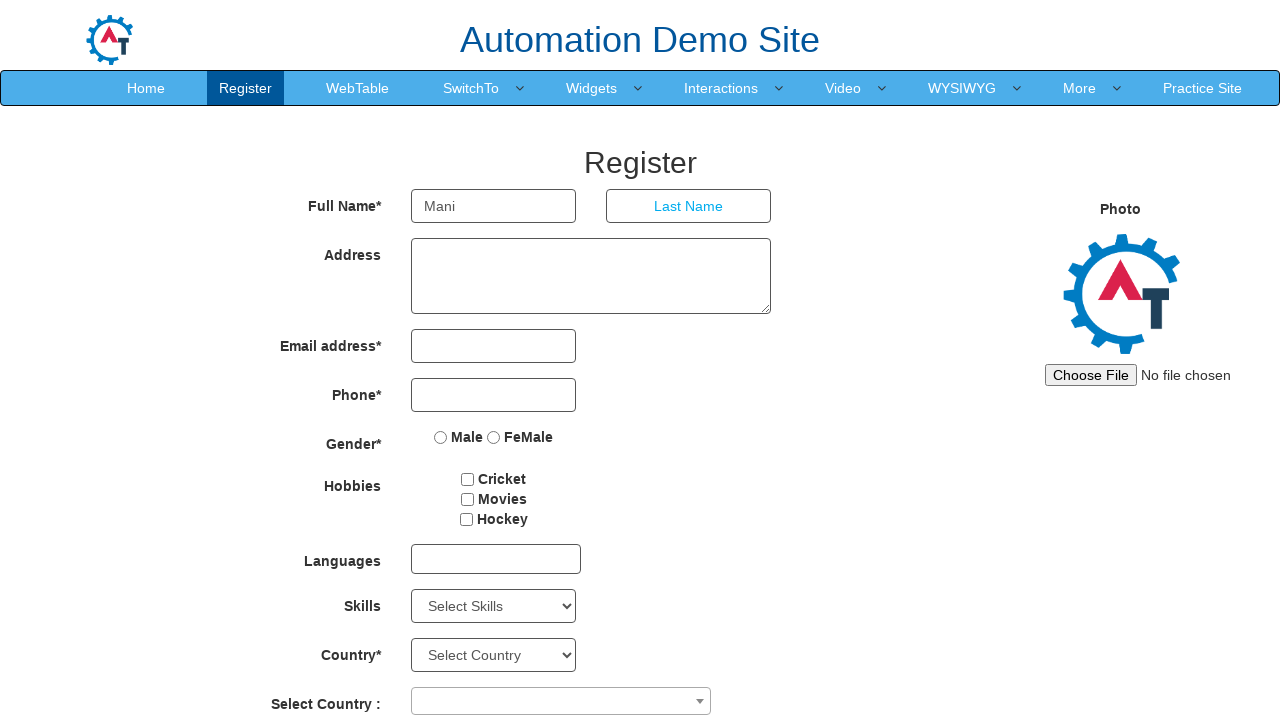

Filled last name field with 'abc' on input[placeholder='Last Name']
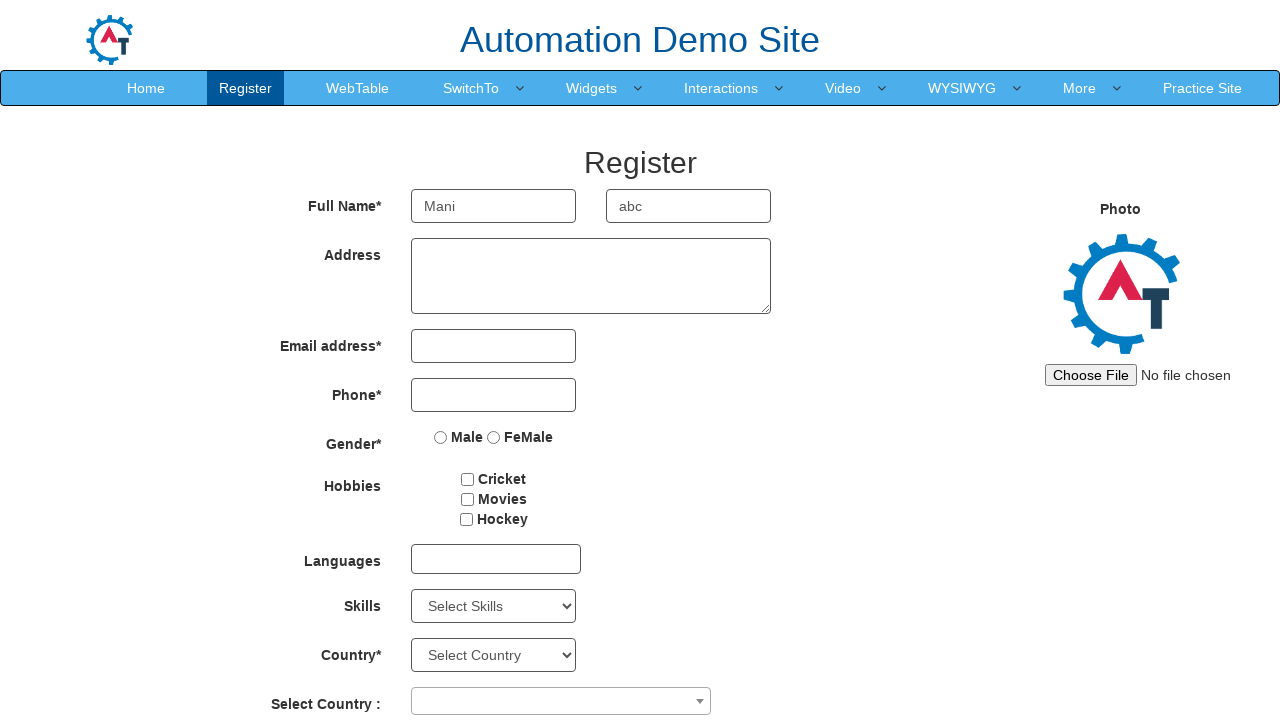

Filled email field with 'Mani12@gmail.com' on input[type='email']
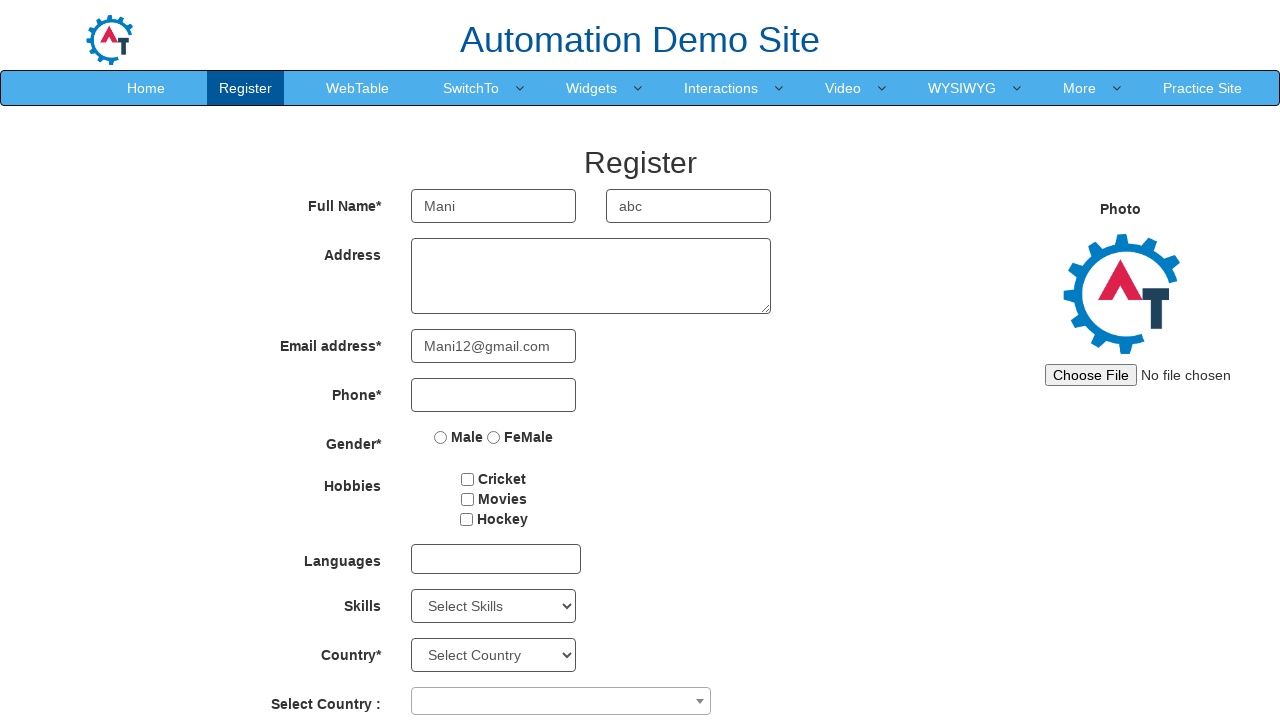

Filled phone number field with '8790654763' on input[type='tel']
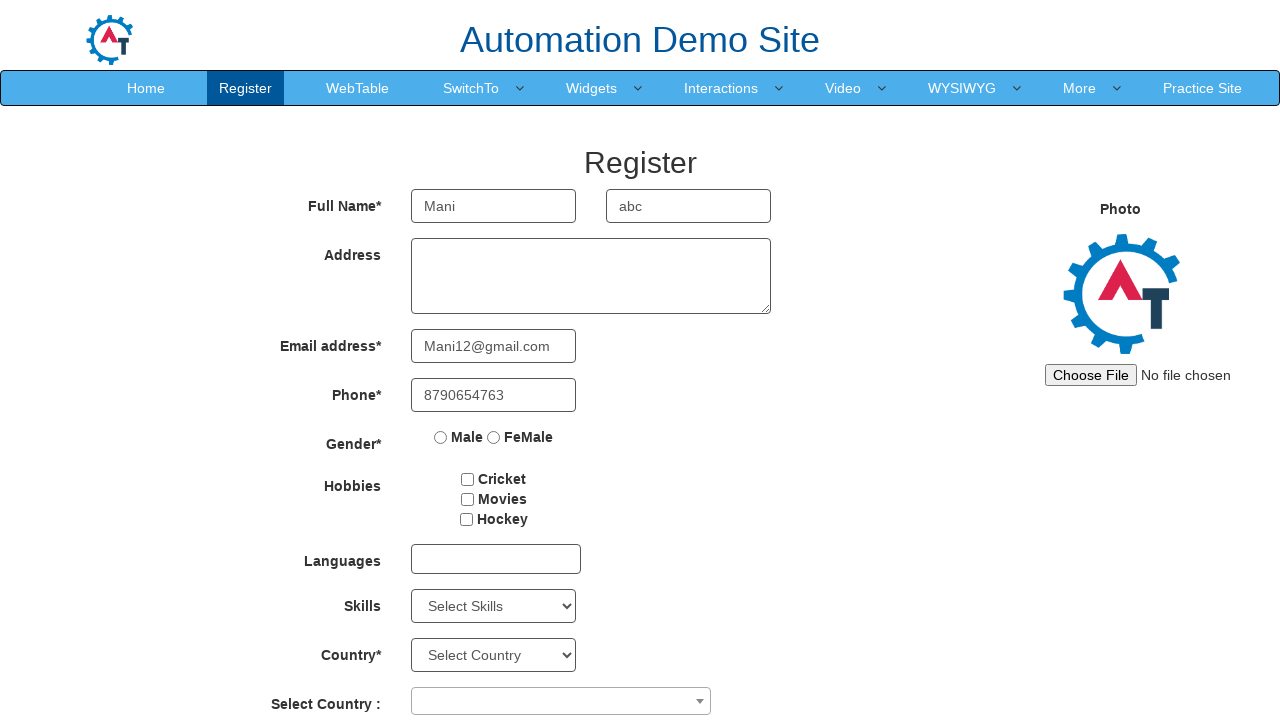

Selected 'FeMale' gender radio button at (494, 437) on input[value='FeMale']
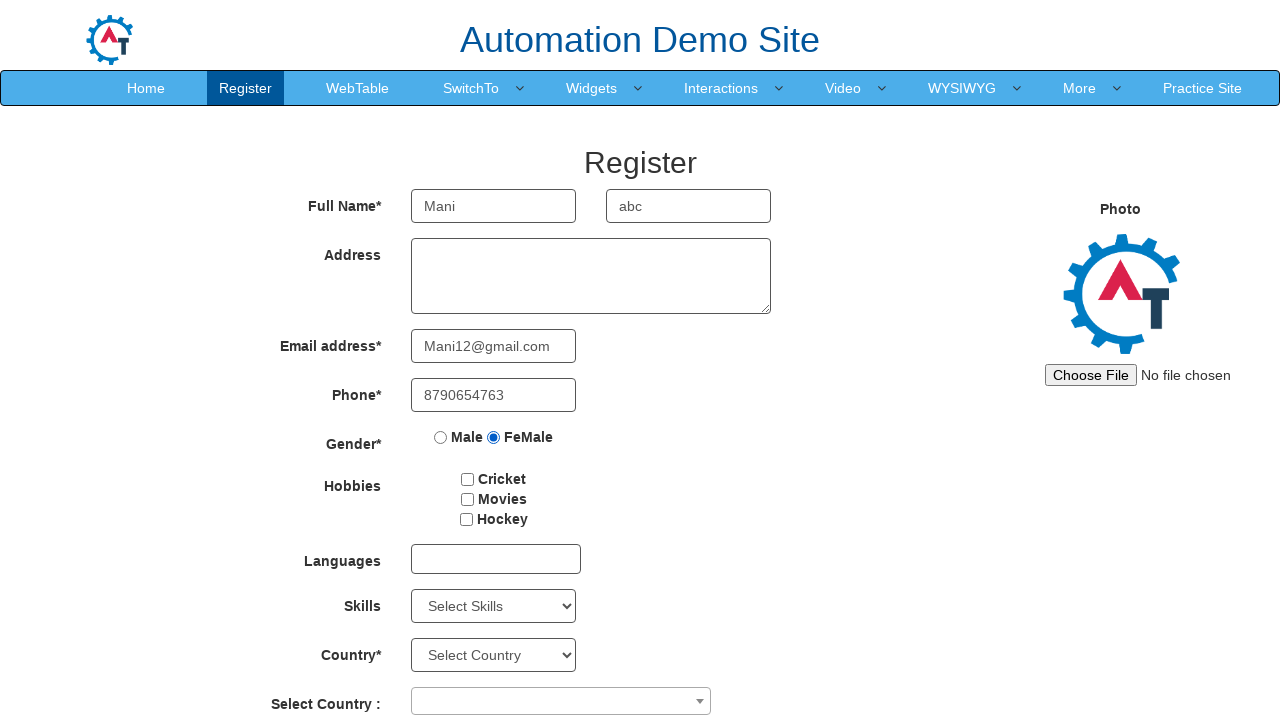

Selected first hobby checkbox at (467, 499) on input#checkbox2
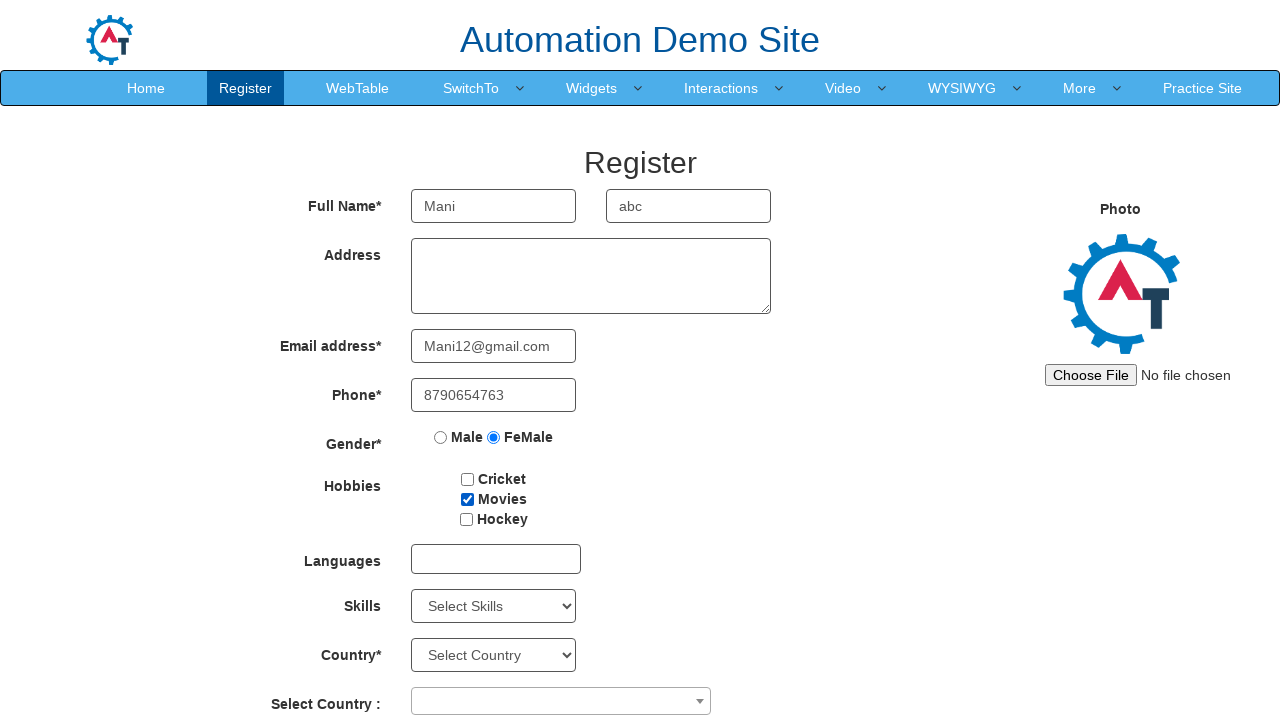

Selected second hobby checkbox at (466, 519) on input#checkbox3
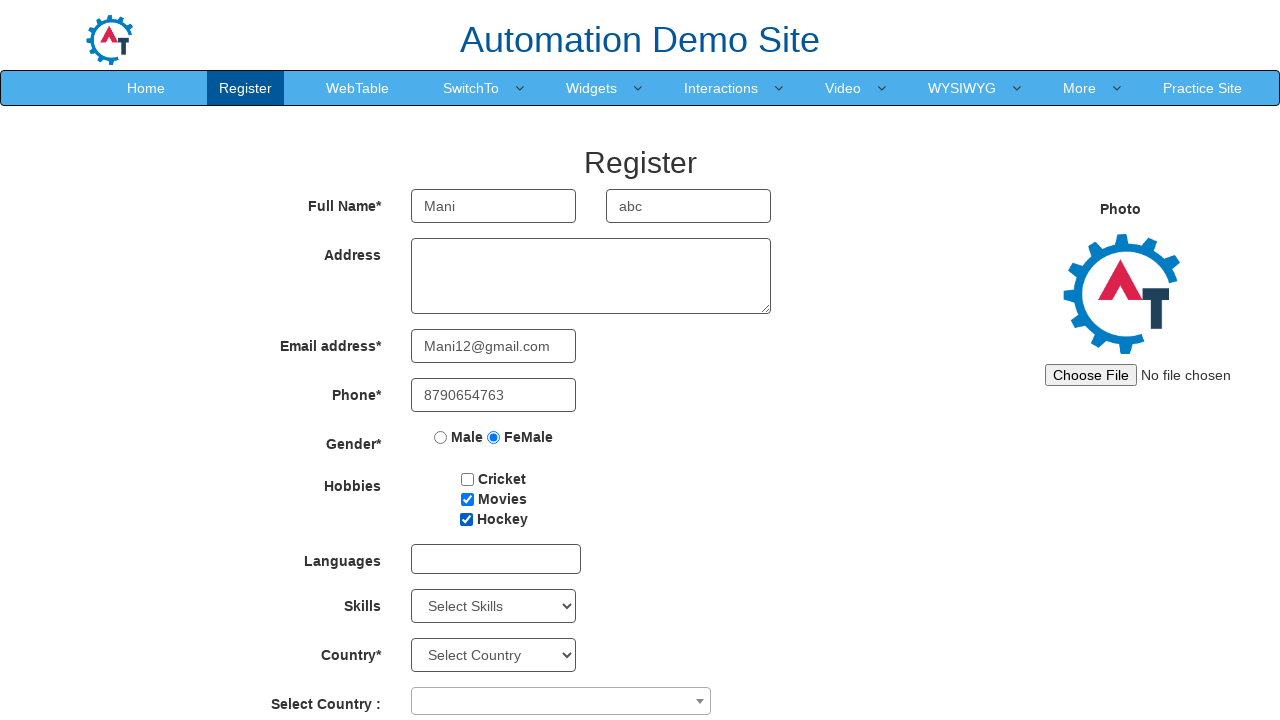

Opened language multi-select dropdown at (496, 559) on #msdd
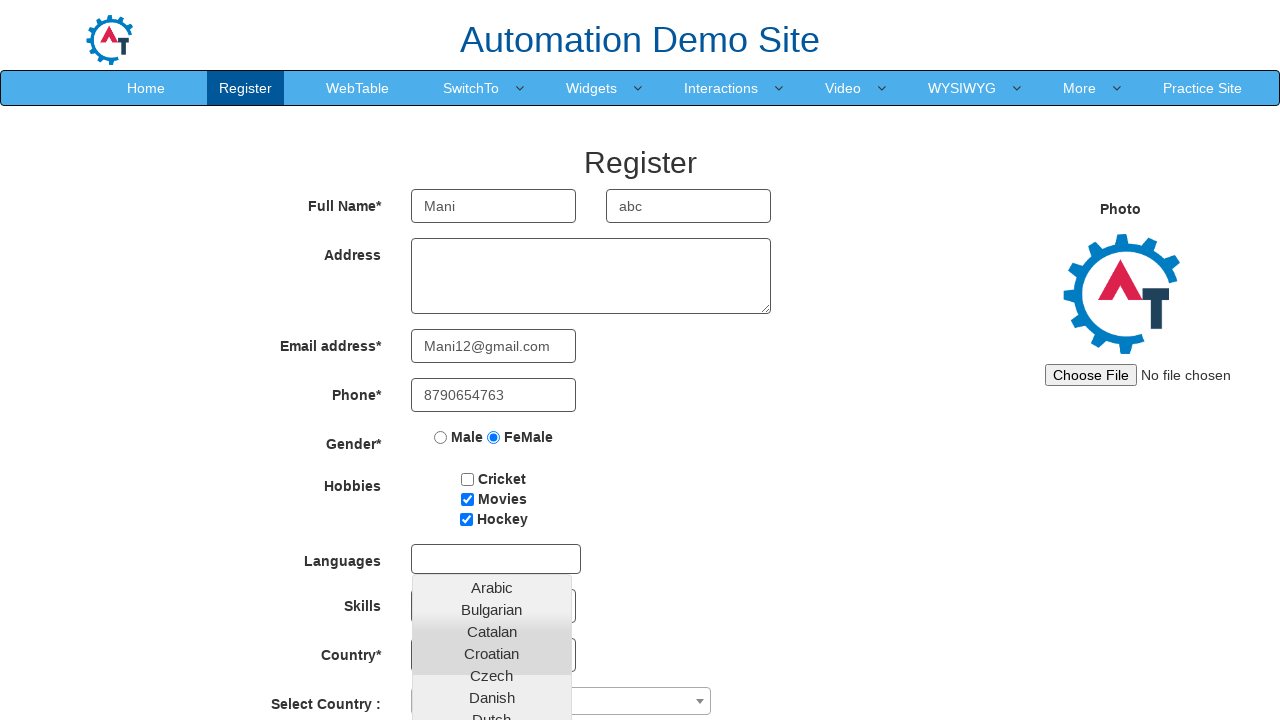

Selected 'English' from language options at (492, 457) on xpath=//a[text()='English']
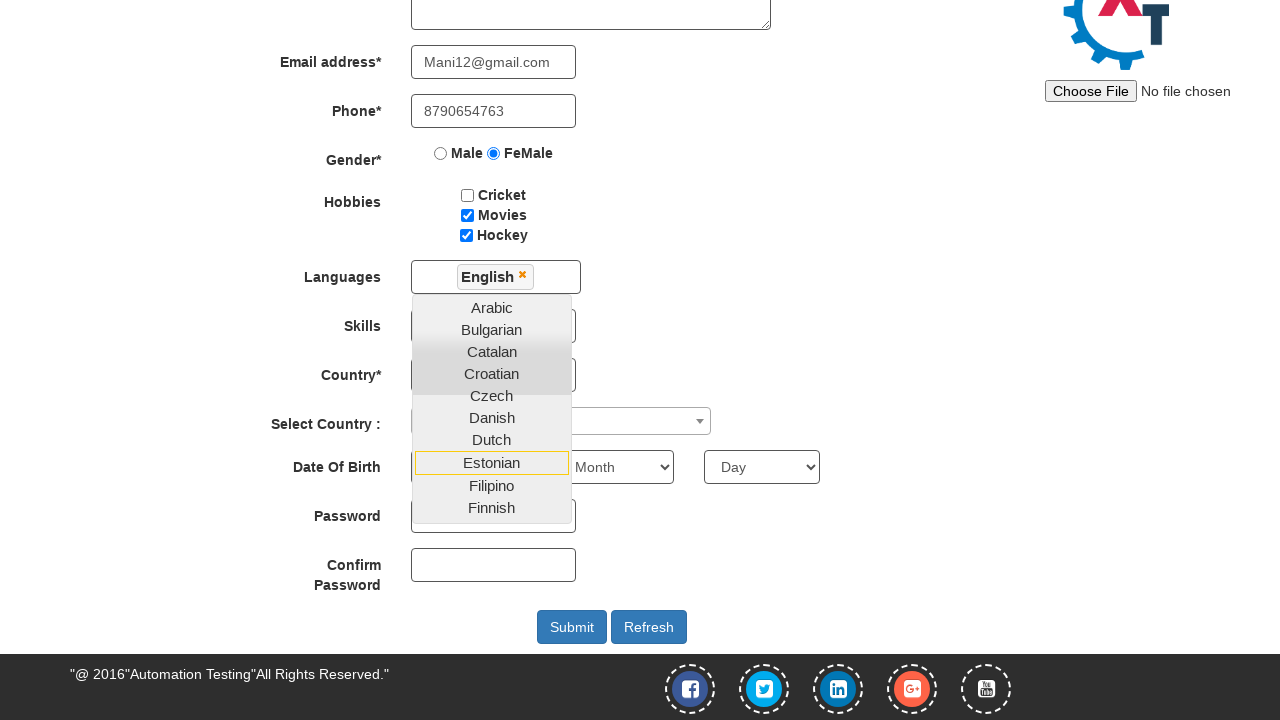

Selected 'French' from language options at (492, 514) on xpath=//a[text()='French']
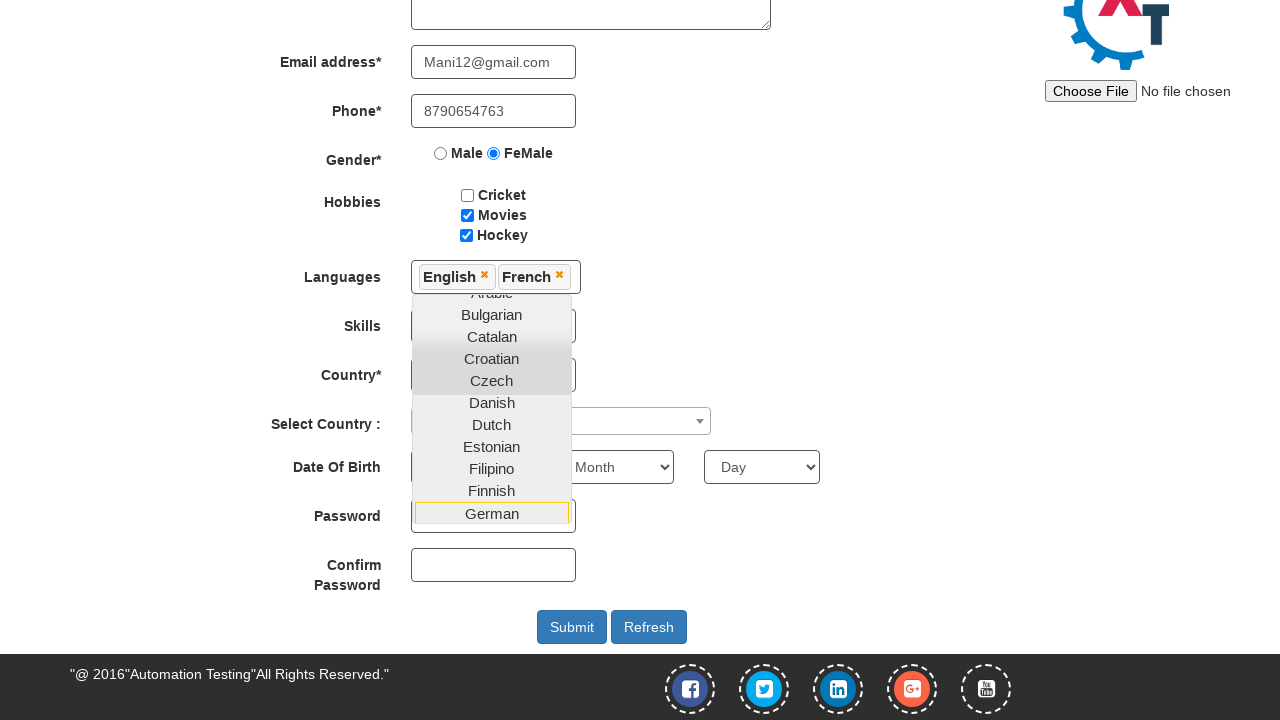

Closed language dropdown by clicking outside at (640, 360) on body
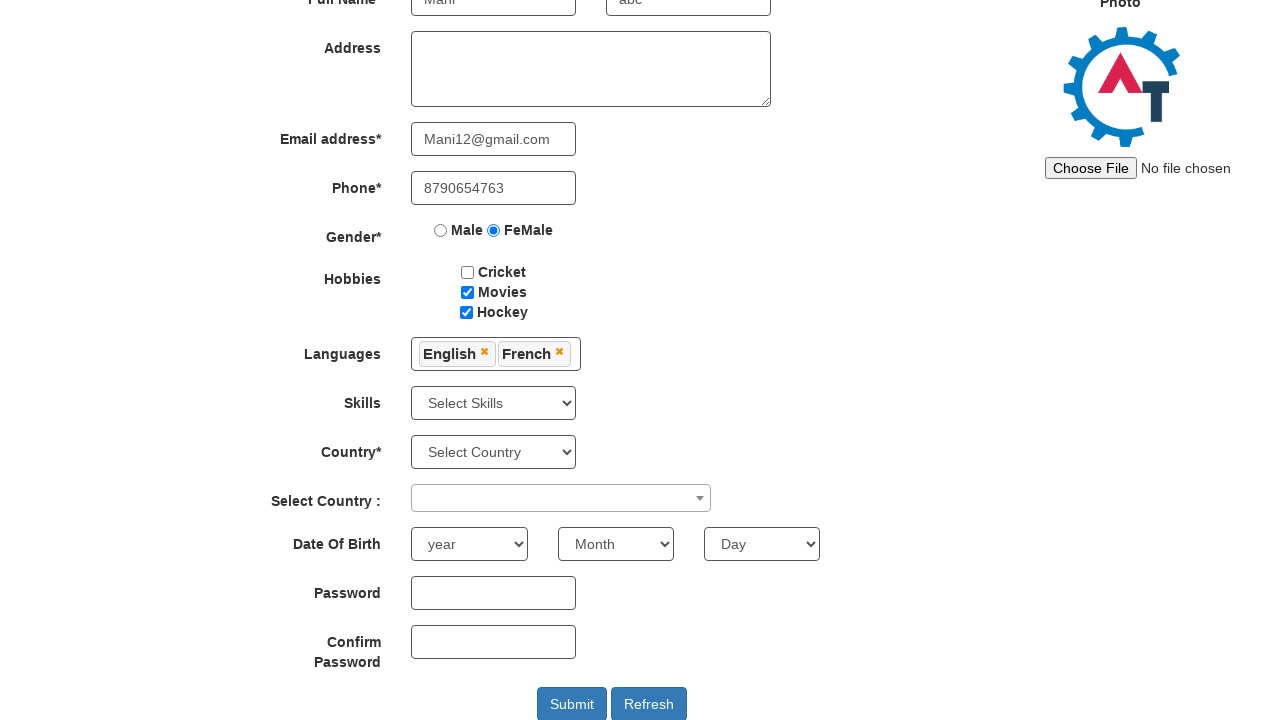

Selected 'APIs' from skills dropdown on select[ng-model='Skill']
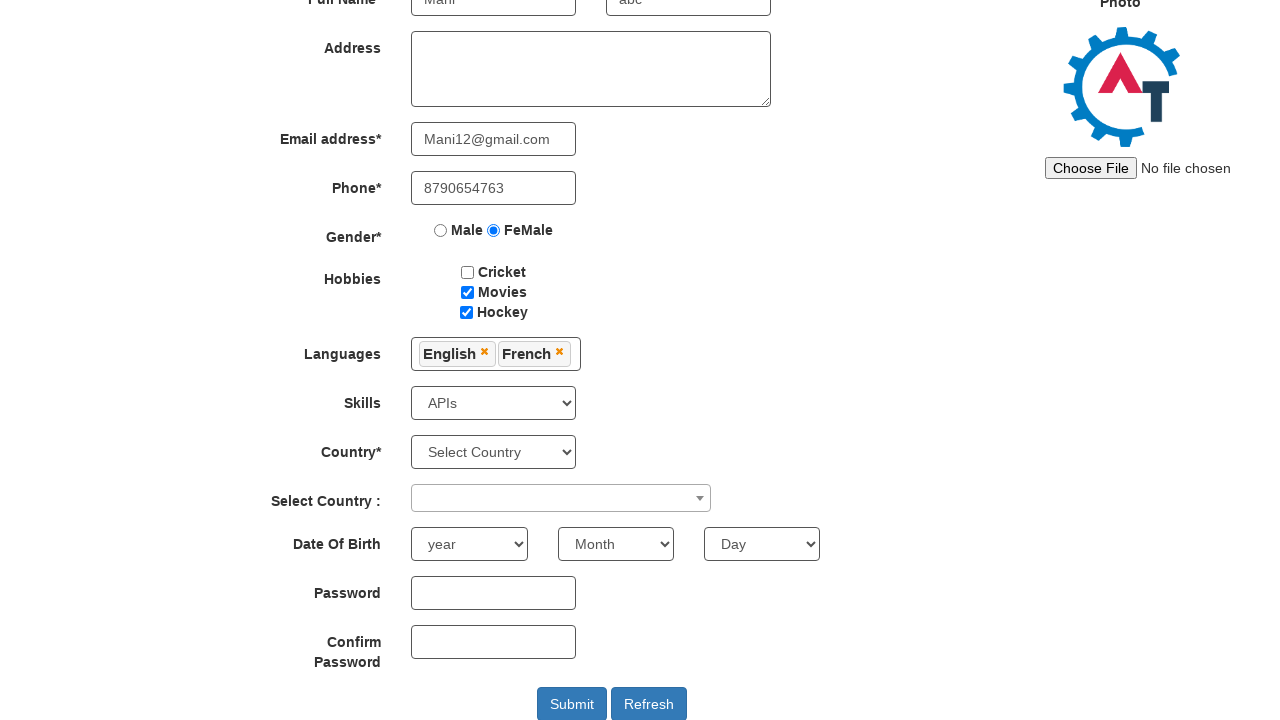

Opened country selection combobox at (561, 498) on span[role='combobox']
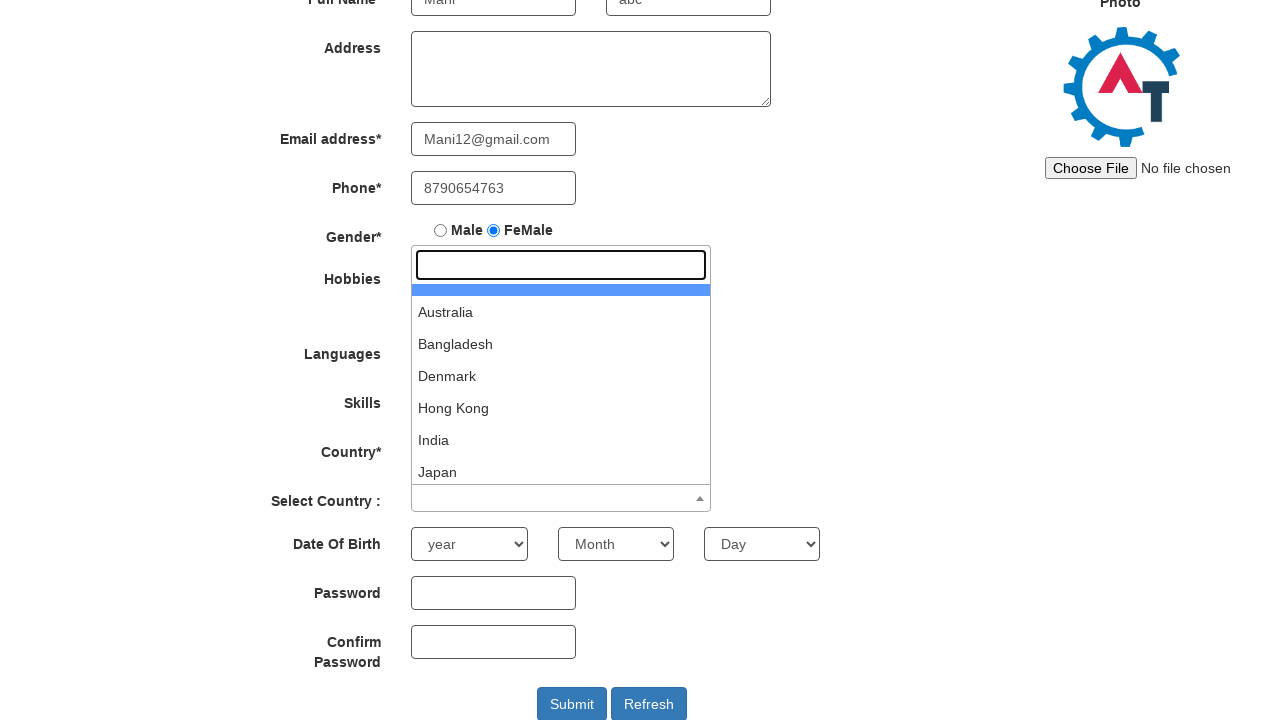

Typed 'Denmark' in country search field on input.select2-search__field
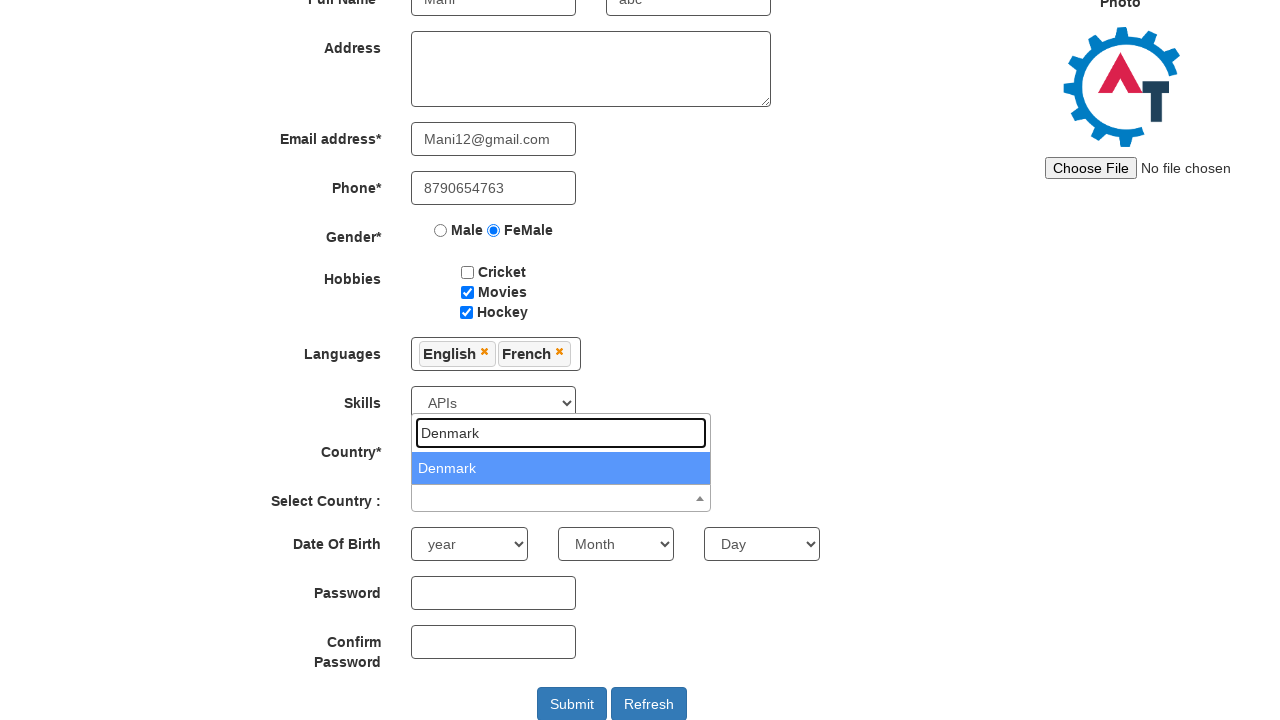

Pressed Enter to select 'Denmark' as country on input.select2-search__field
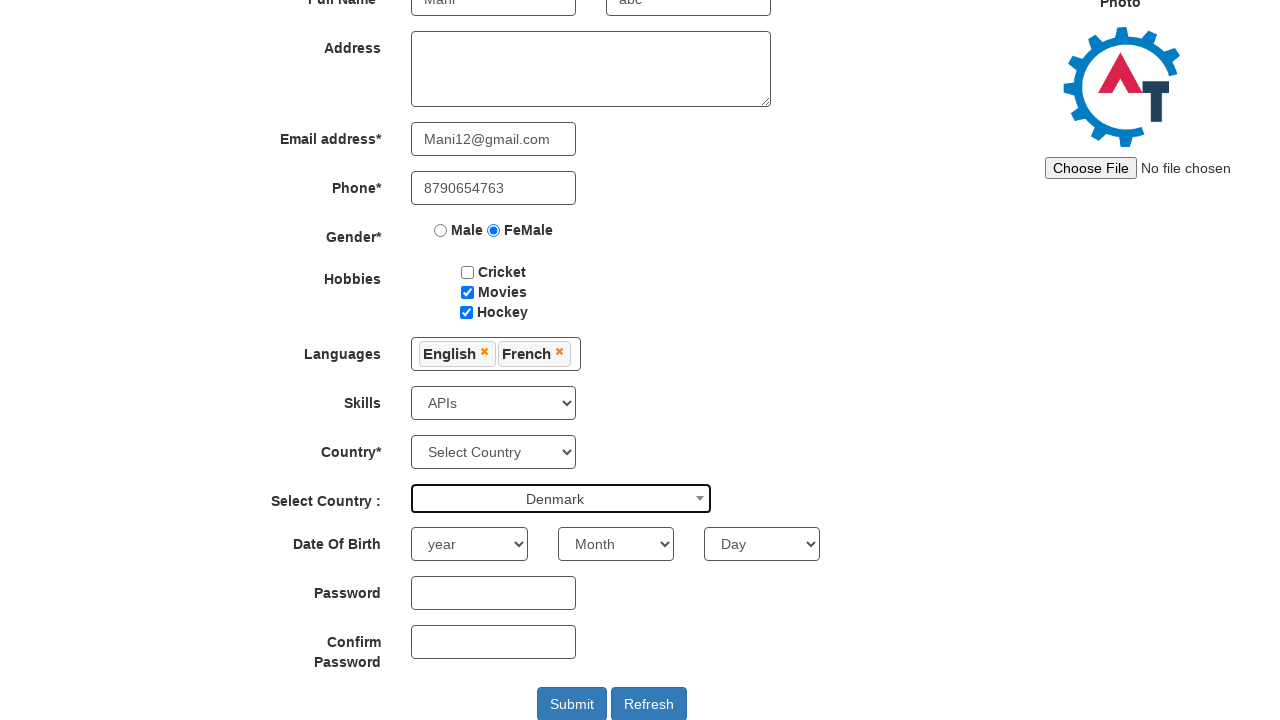

Selected birth year '2001' on select[ng-model='yearbox']
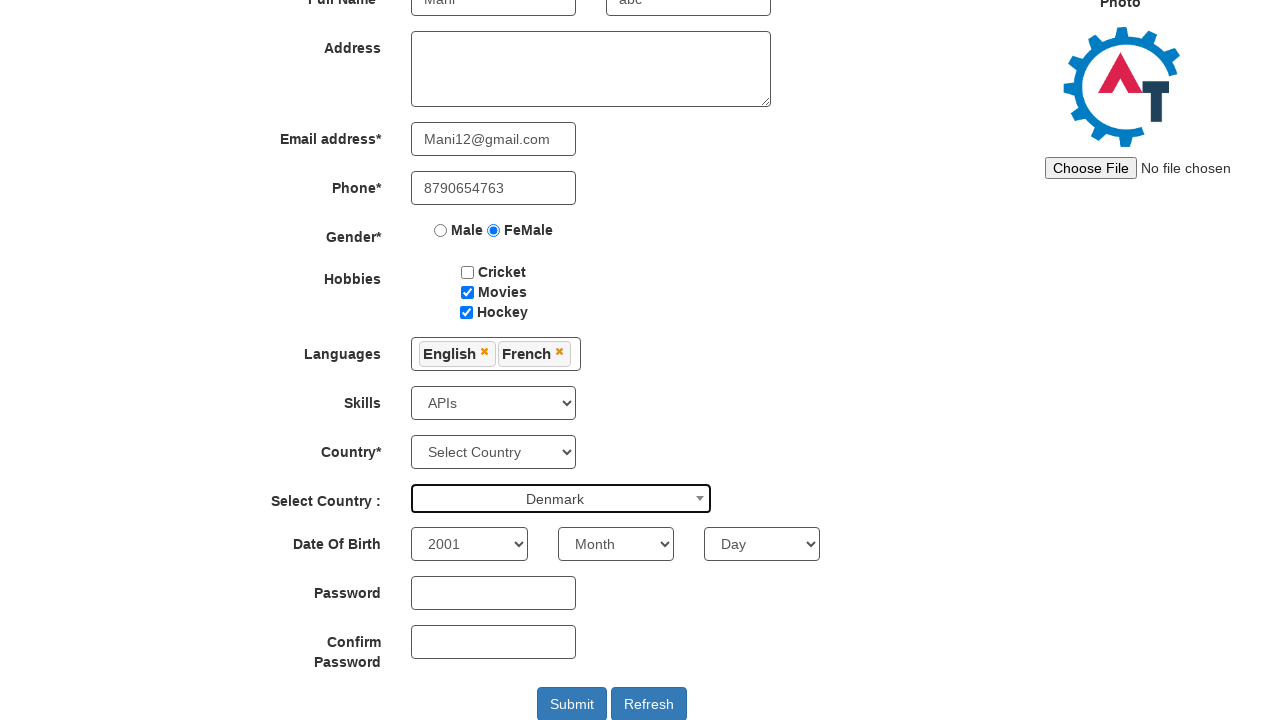

Selected birth month 'May' on select[ng-model='monthbox']
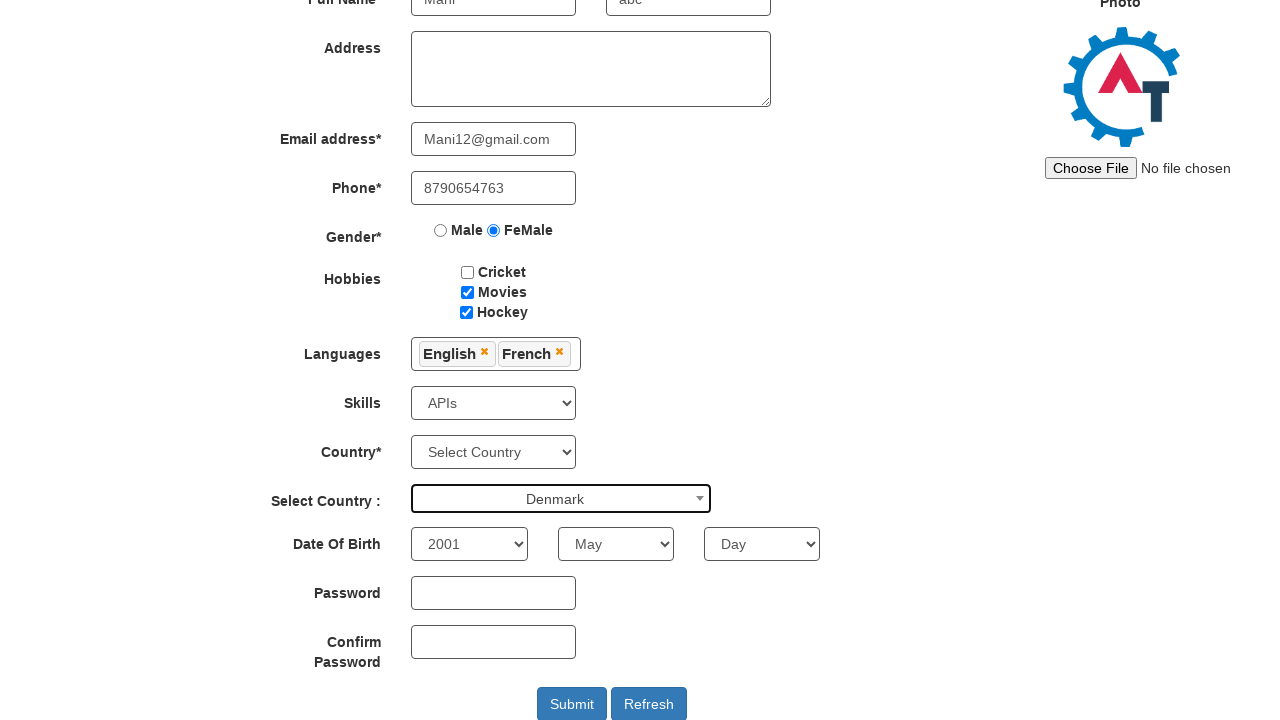

Selected birth day '19' on select[ng-model='daybox']
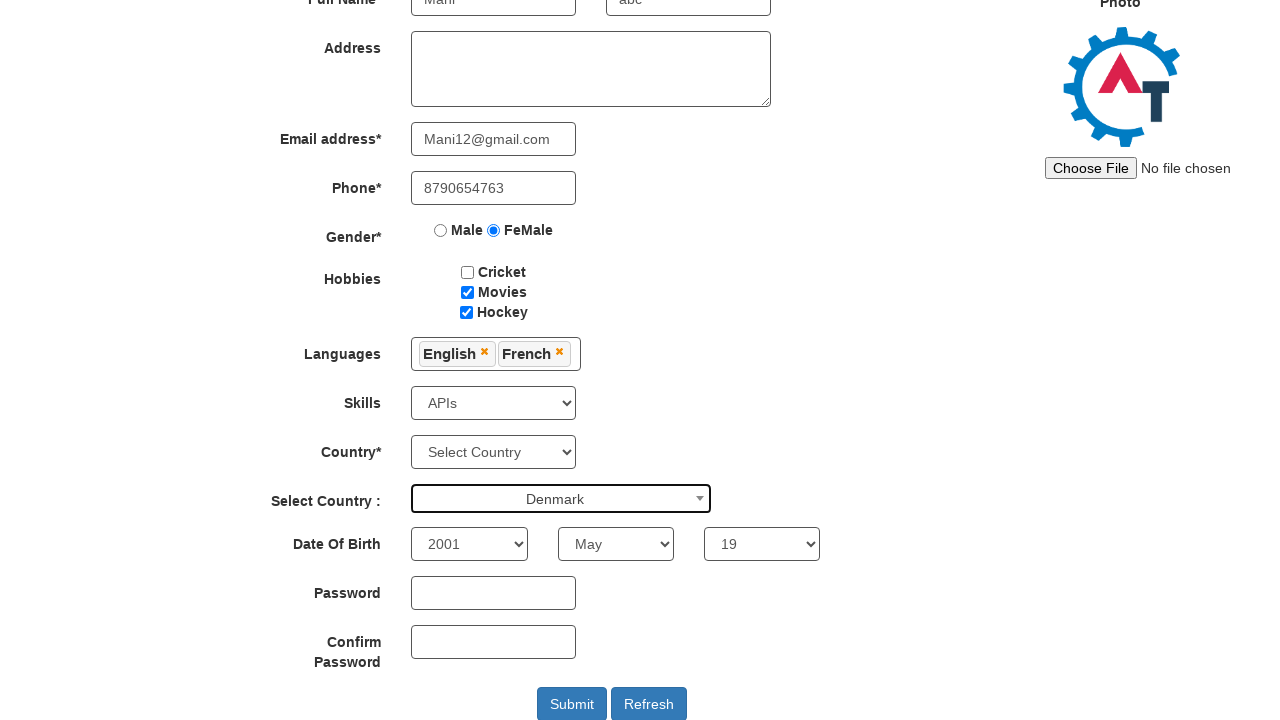

Filled password field with 'Hari@2006' on input[ng-model='Password']
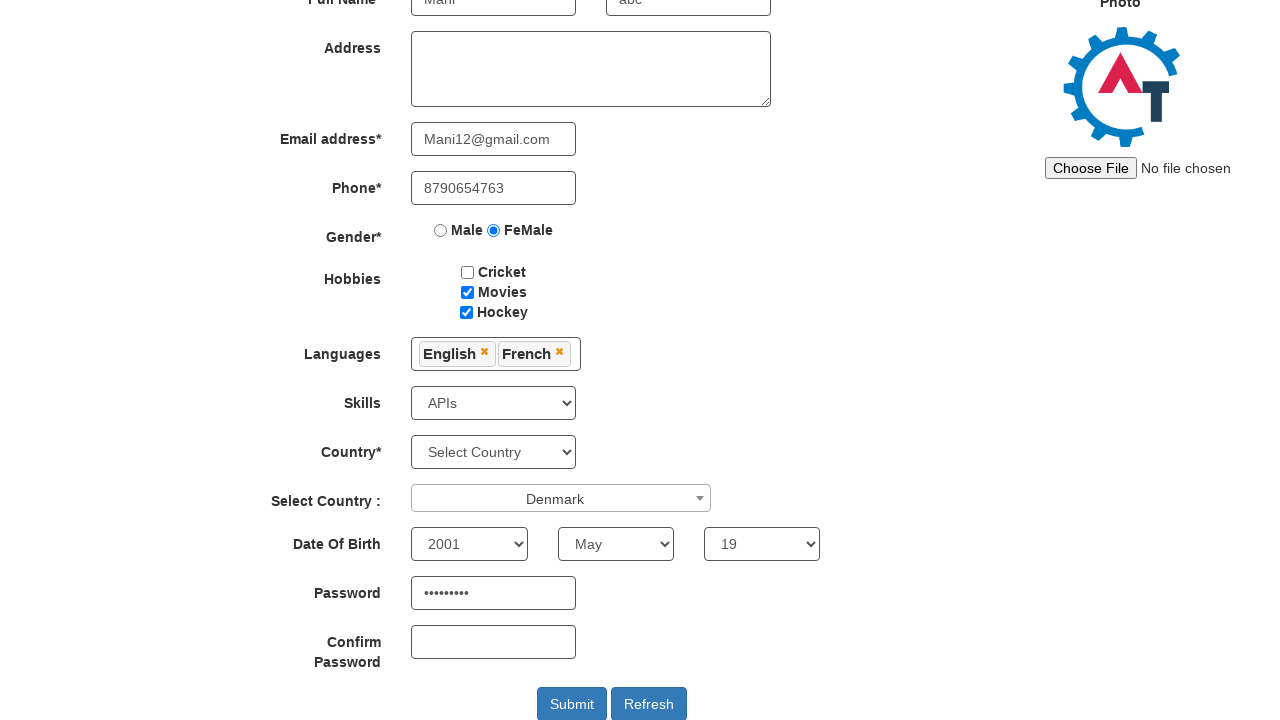

Filled confirm password field with 'Hari@2006' on input[ng-model='CPassword']
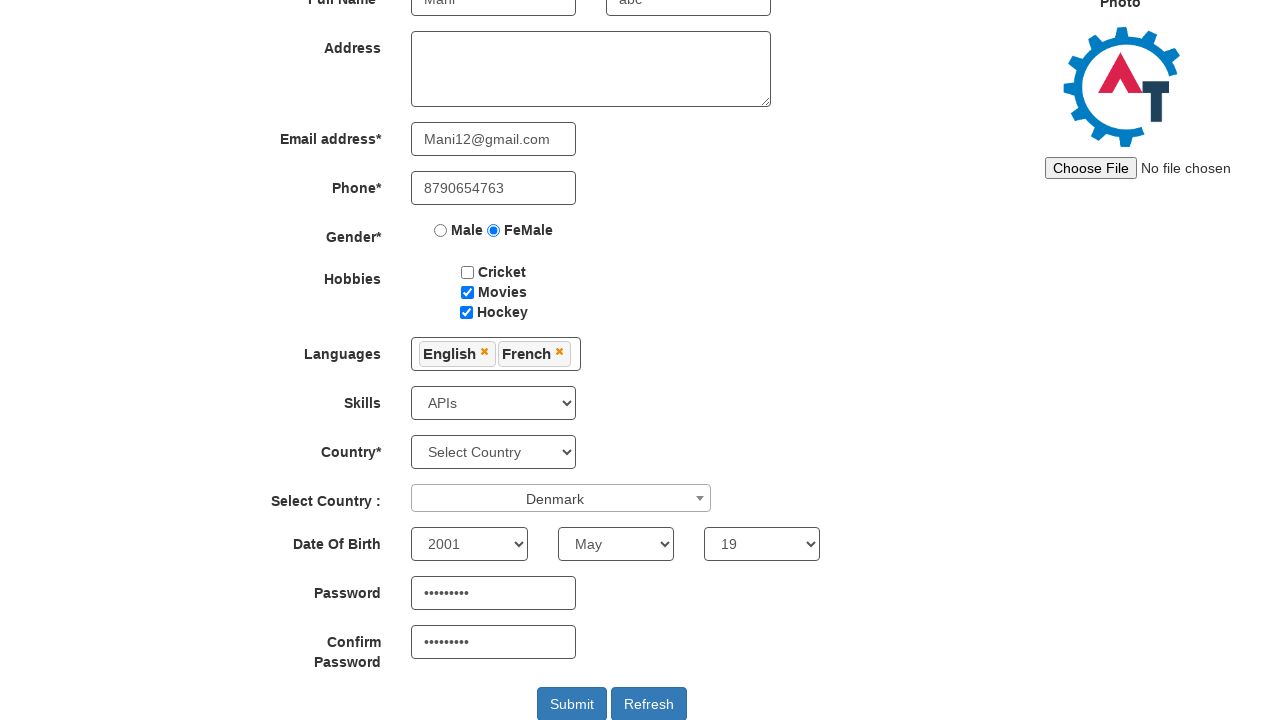

Clicked refresh button to submit registration form at (649, 703) on button#Button1
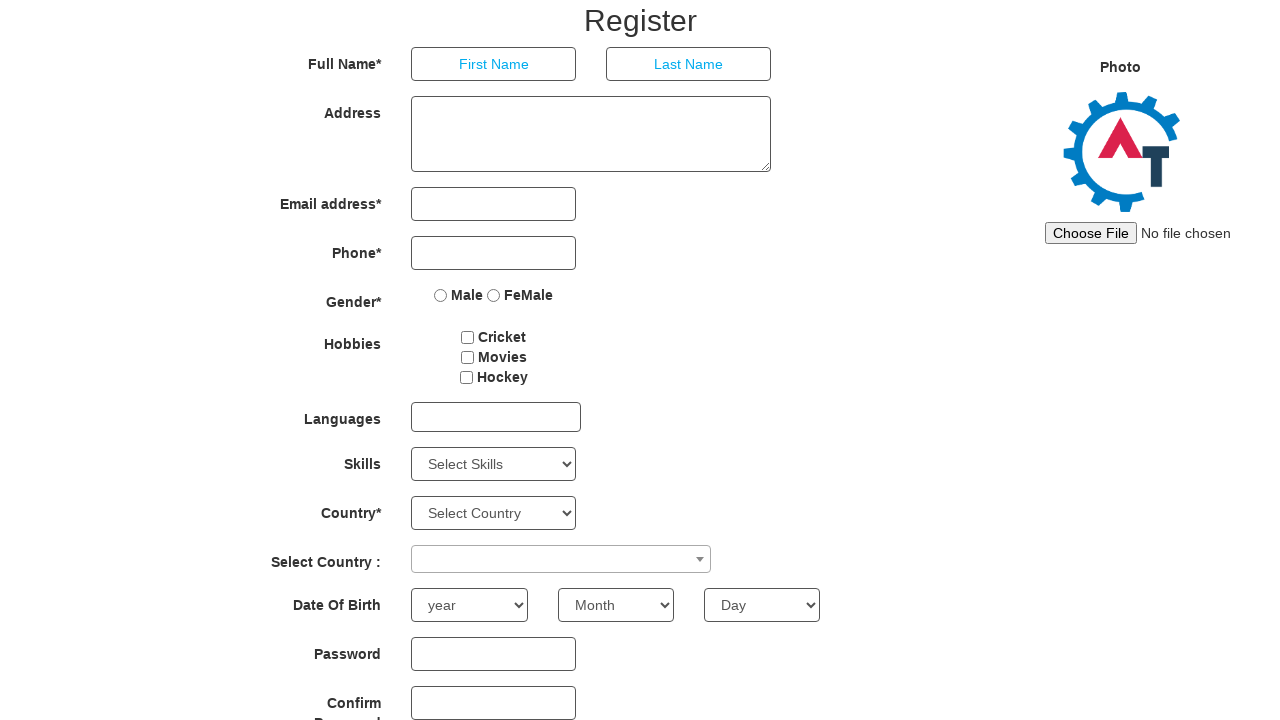

Form refreshed and first name field is visible again
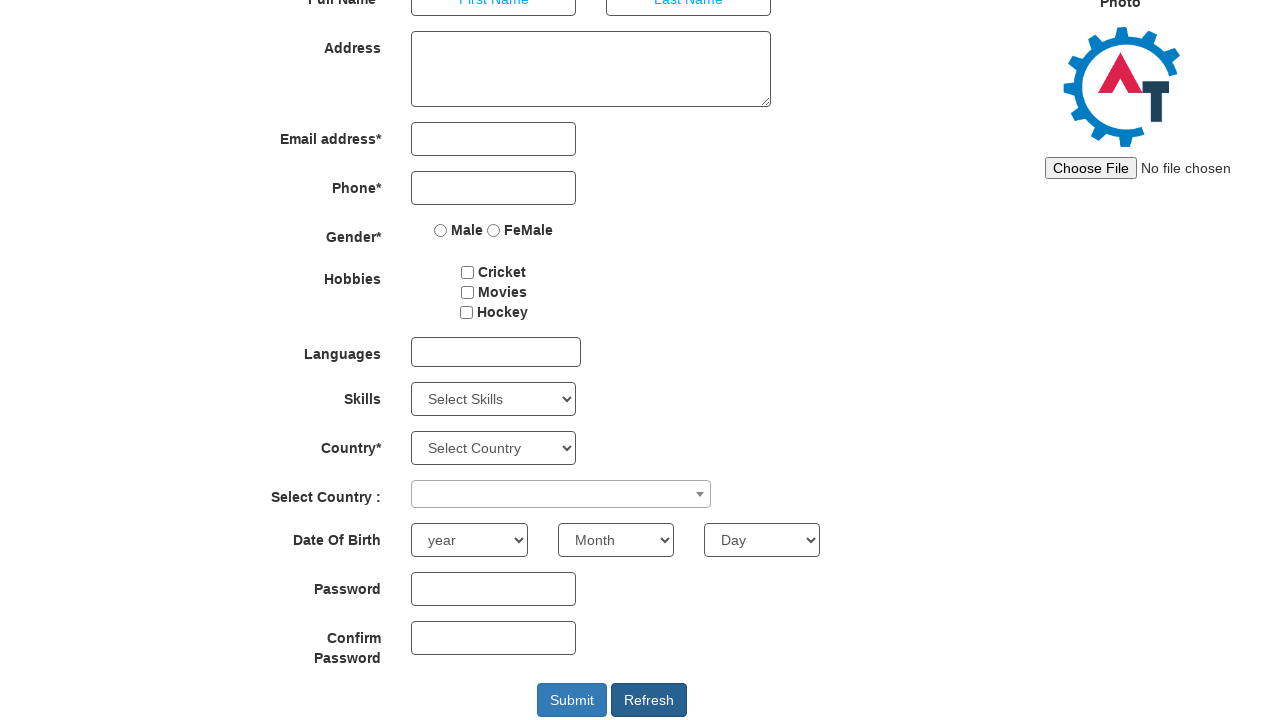

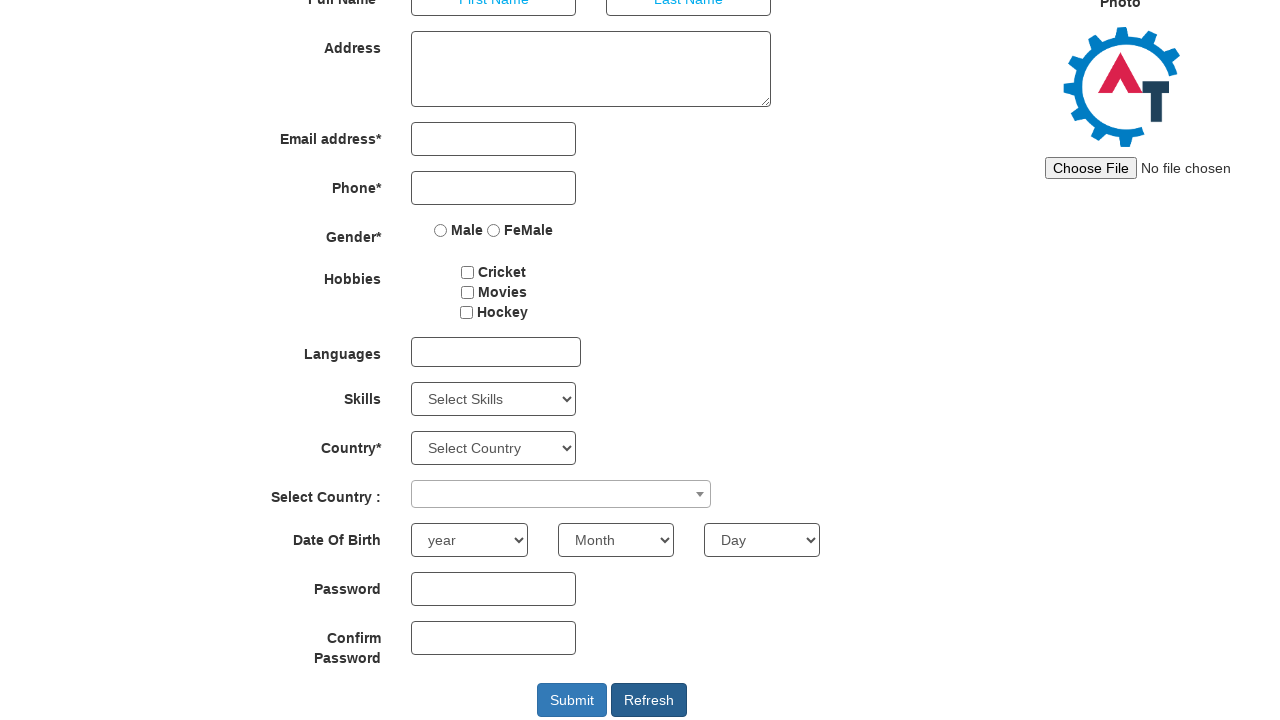